Navigates to Python.org homepage and verifies that event information is displayed in the events widget

Starting URL: https://www.python.org/

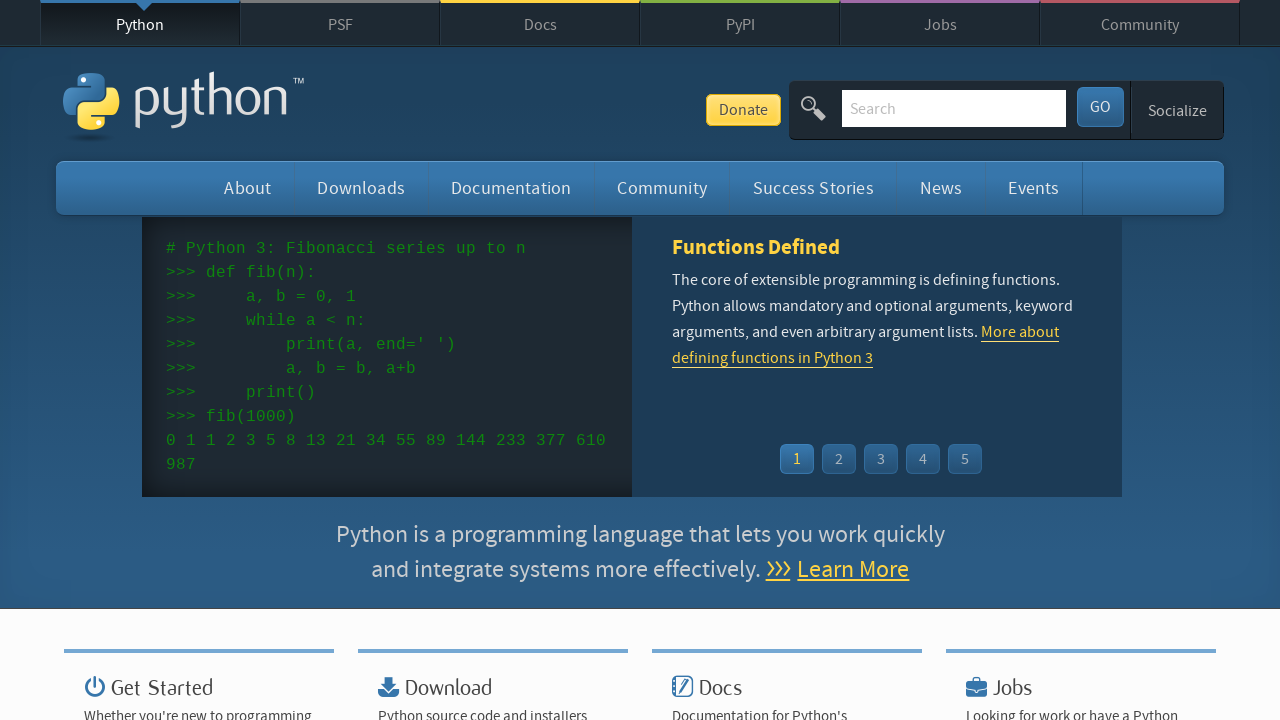

Navigated to Python.org homepage
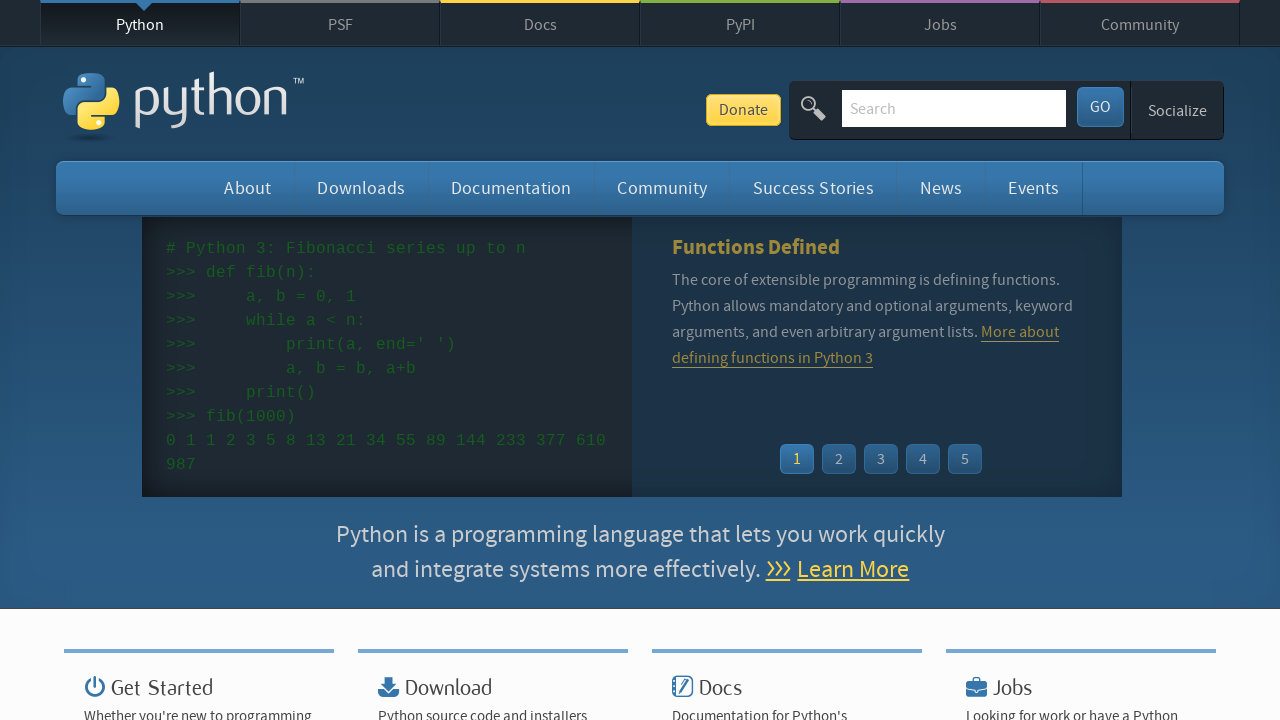

Event widget loaded
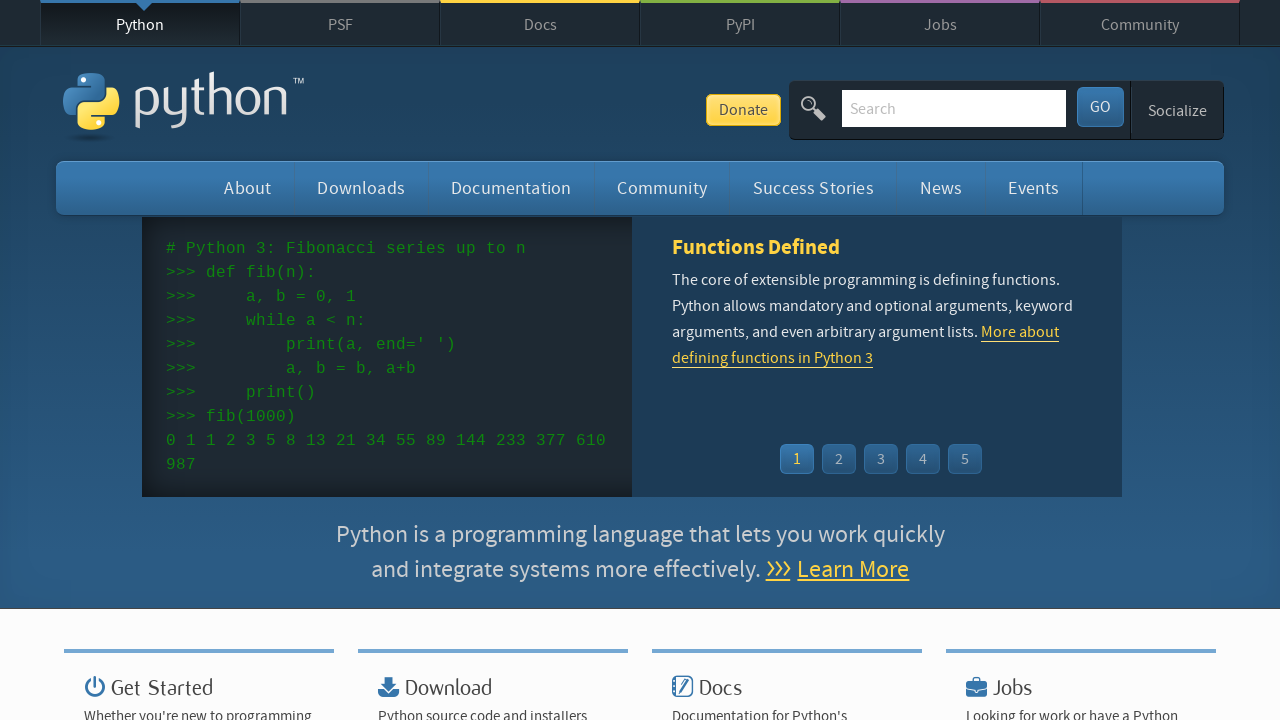

Event times are displayed in the widget
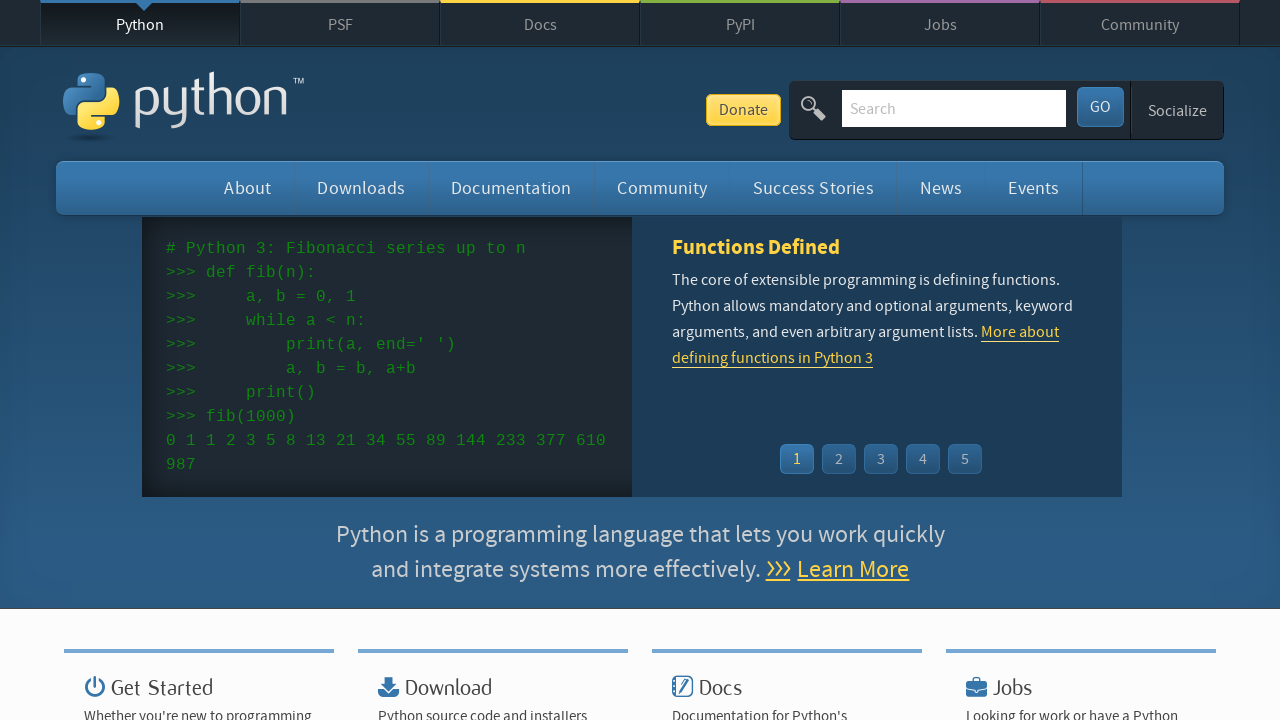

Event links are displayed in the widget
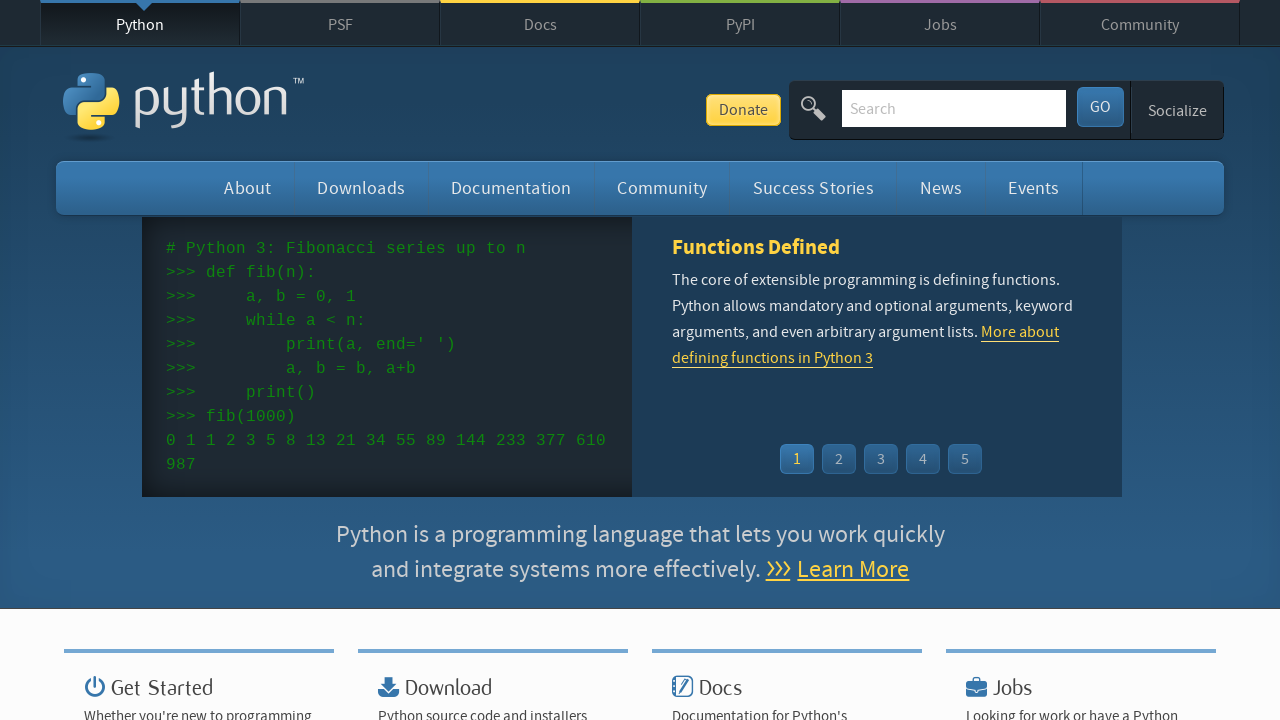

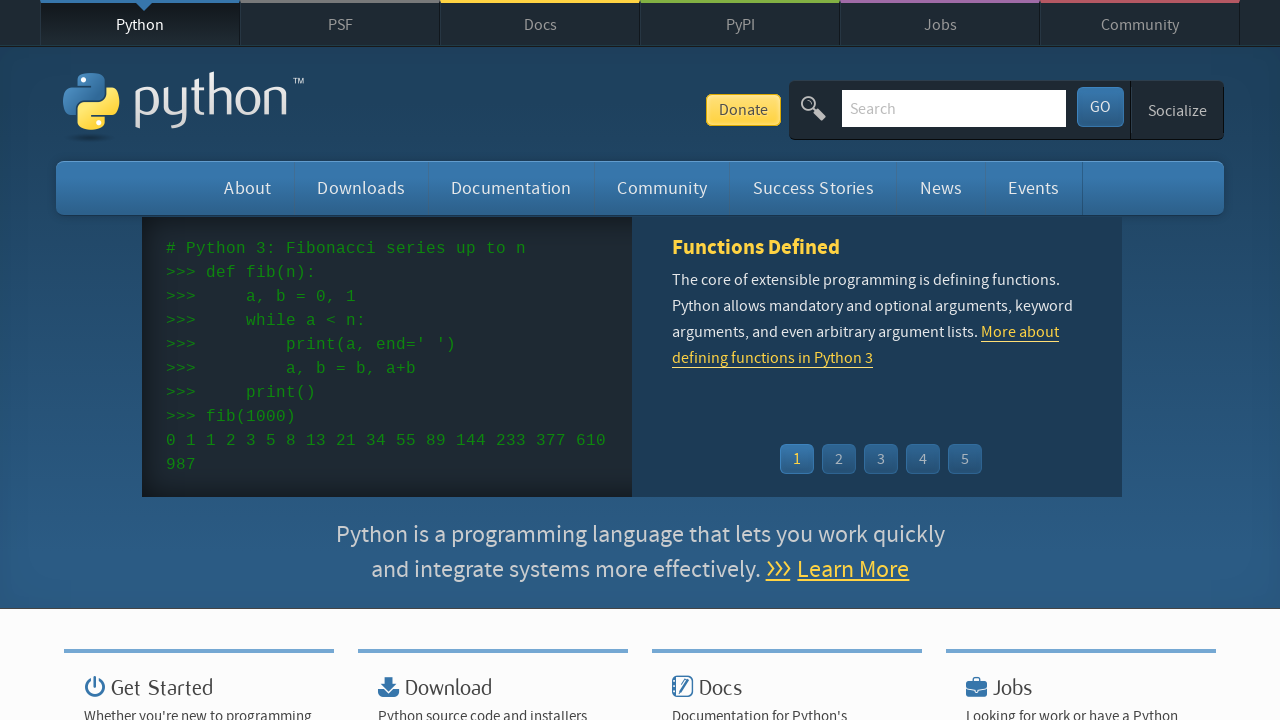